Navigates to the Tirumala temple website and retrieves the scrolling news/marquee message from the homepage.

Starting URL: https://www.tirumala.org/

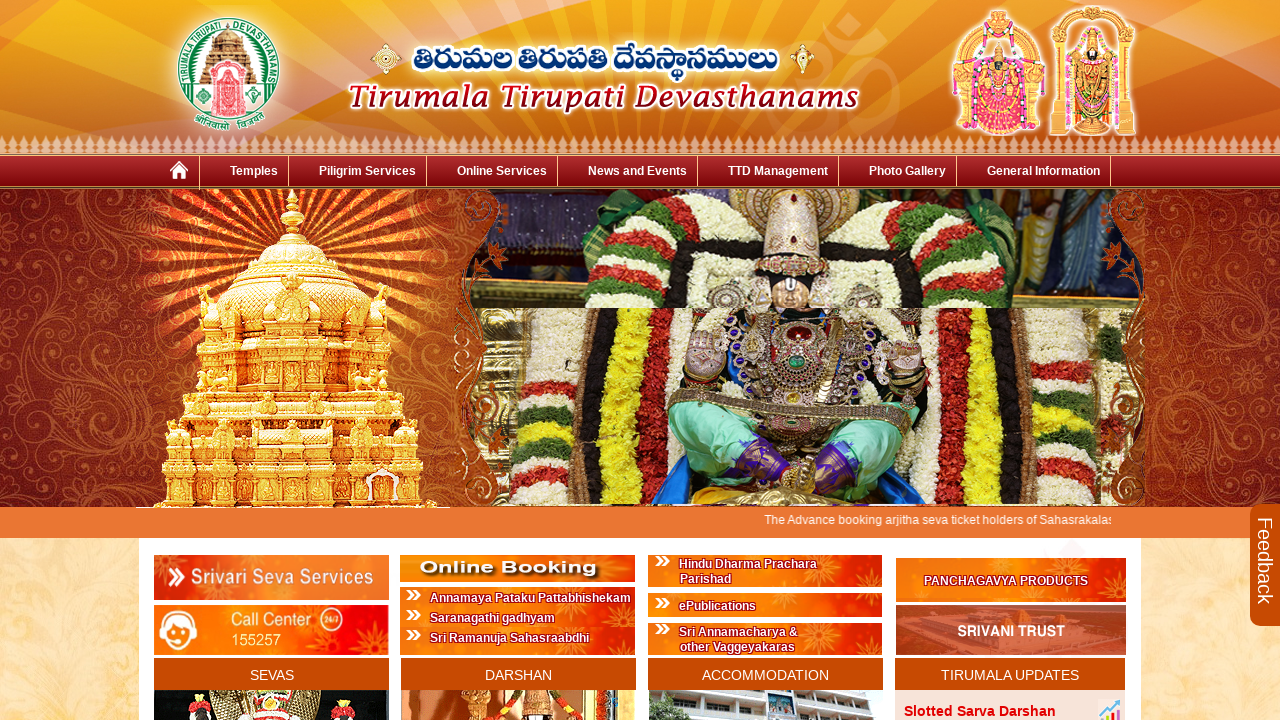

Navigated to Tirumala temple website and waited for DOM content to load
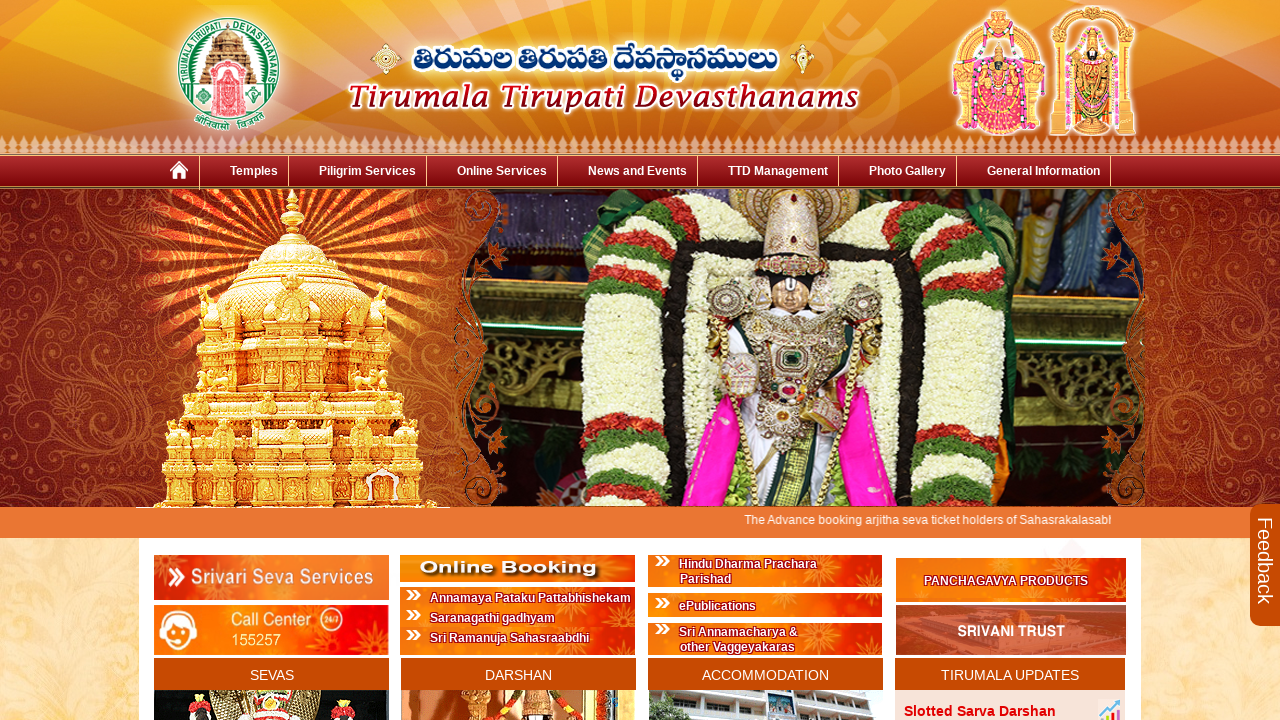

Located the scrolling news/marquee element on homepage
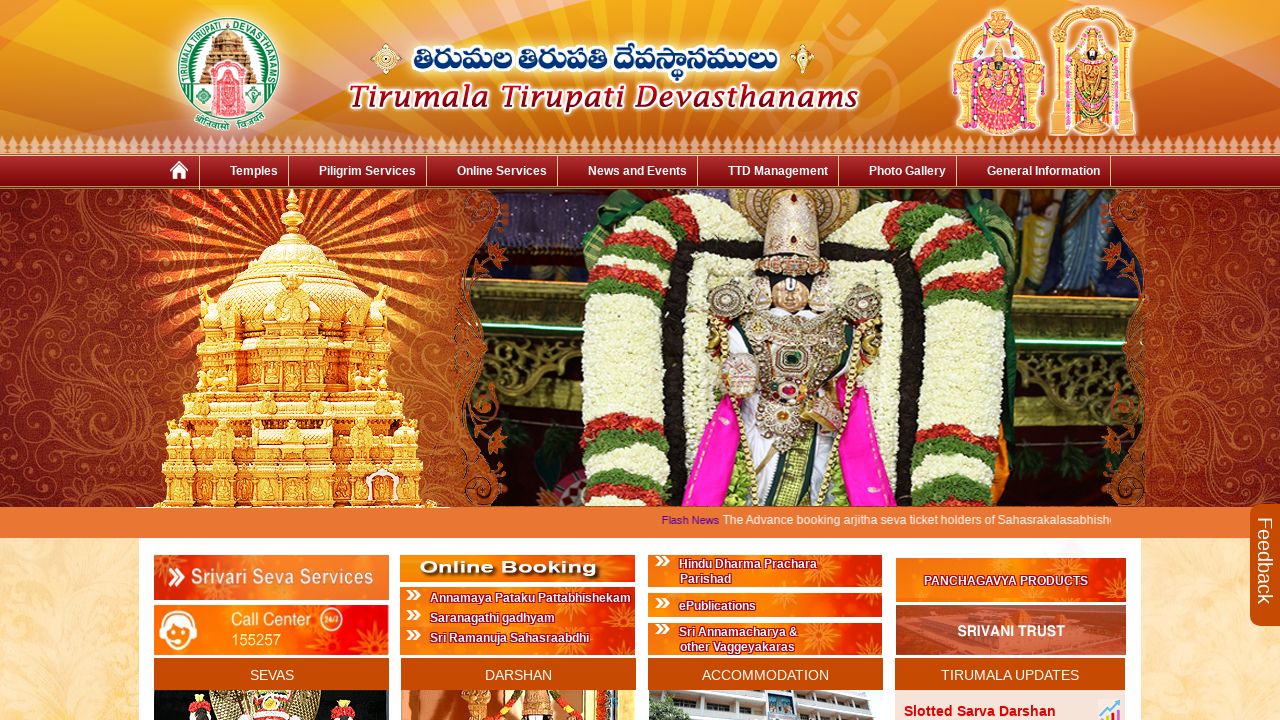

Verified marquee element is visible on the page
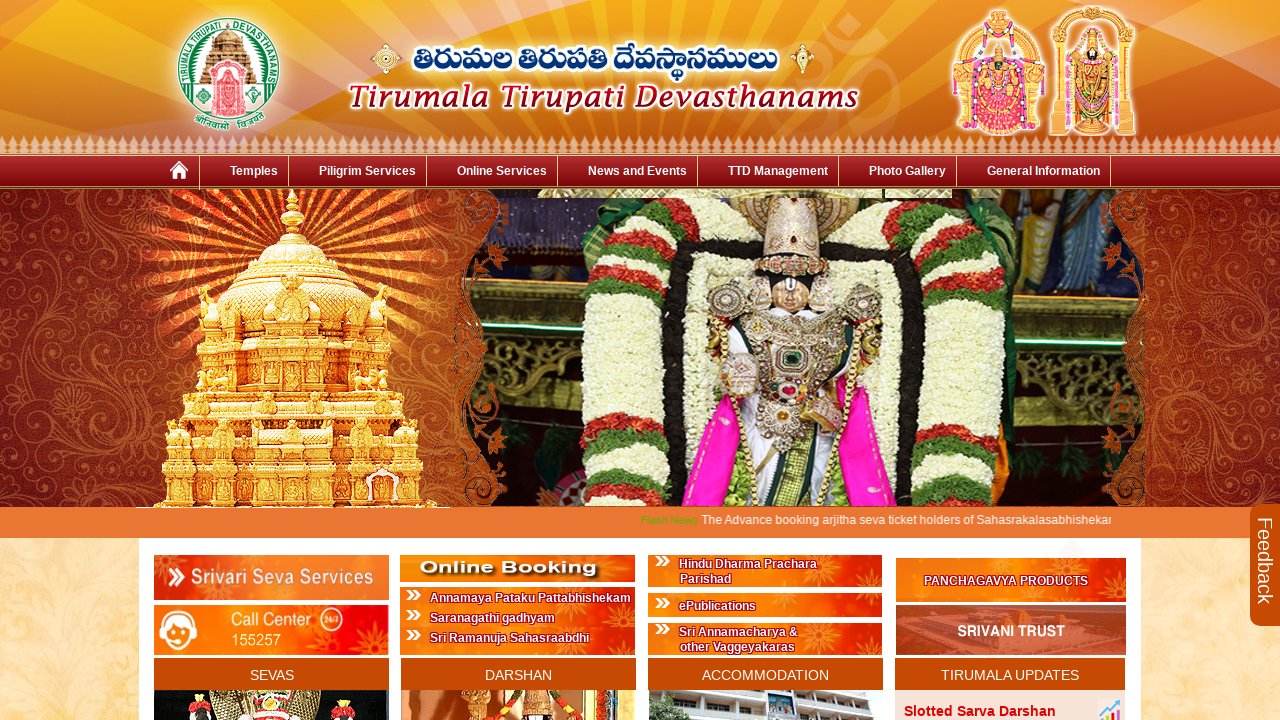

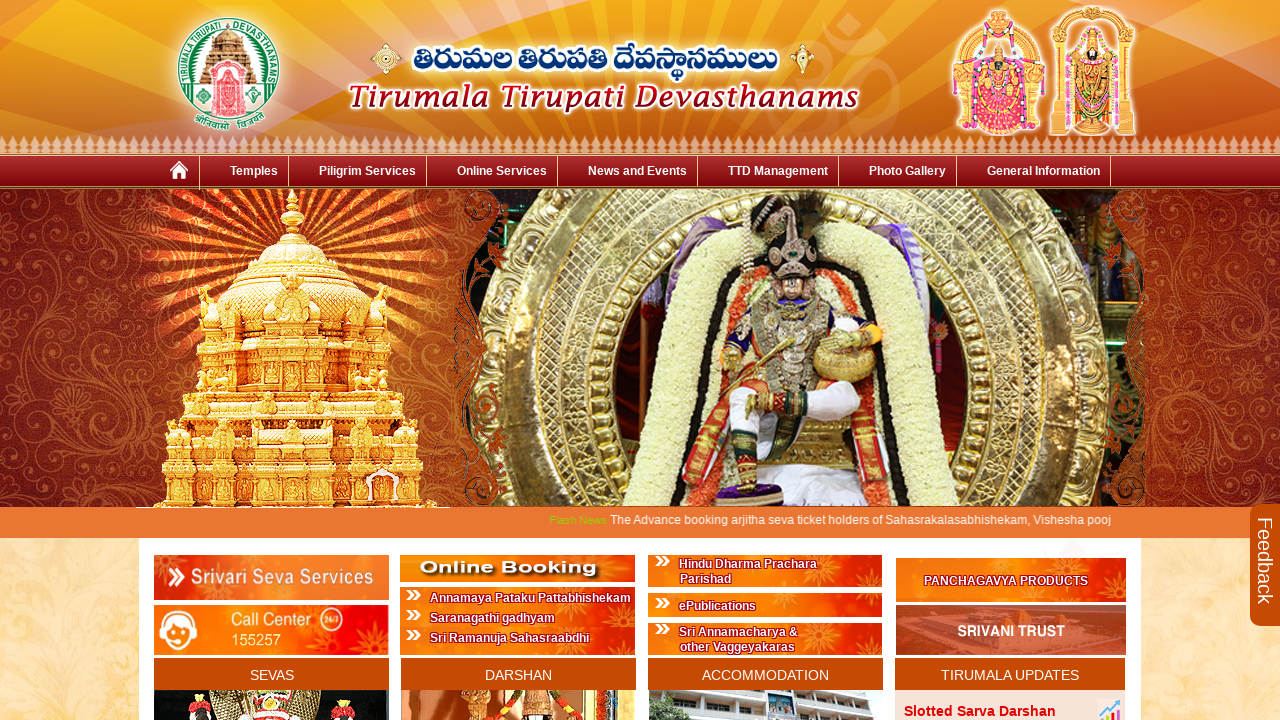